Tests a dependent dropdown list by selecting a country (France) from the country dropdown and then interacting with the dynamically populated state dropdown.

Starting URL: https://phppot.com/demo/jquery-dependent-dropdown-list-countries-and-states/

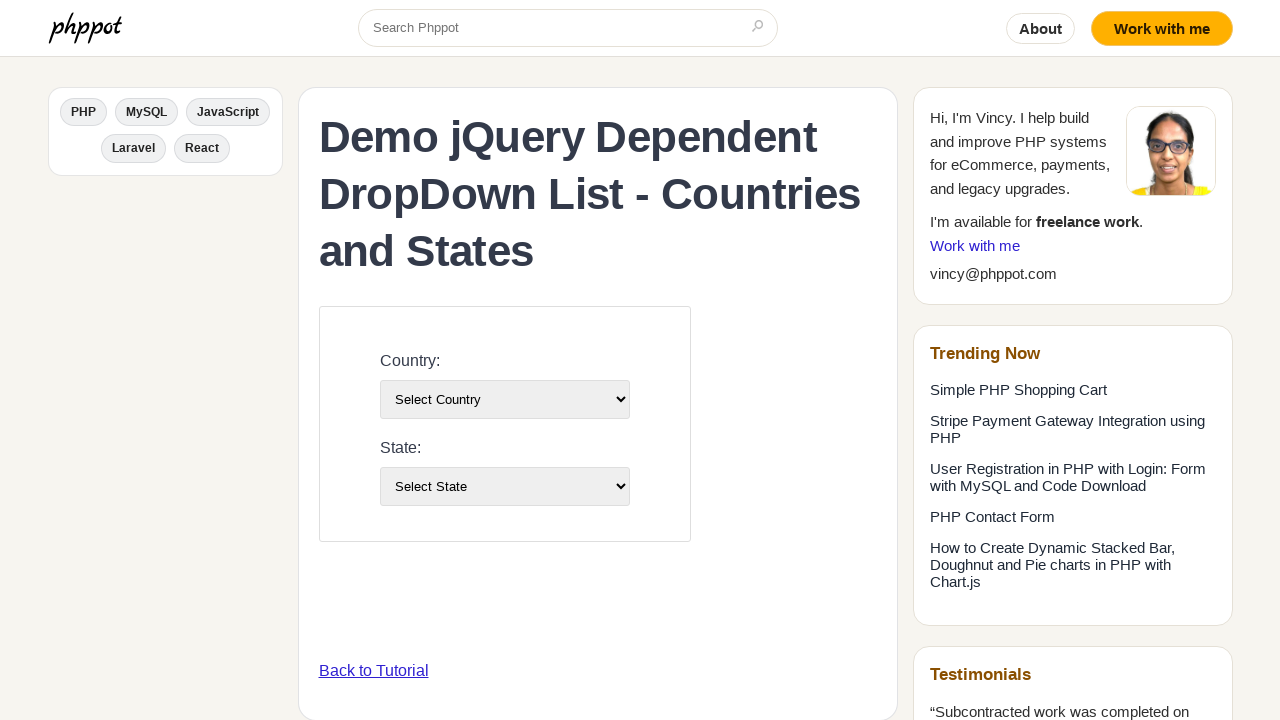

Clicked on the country dropdown at (504, 399) on select#country-list
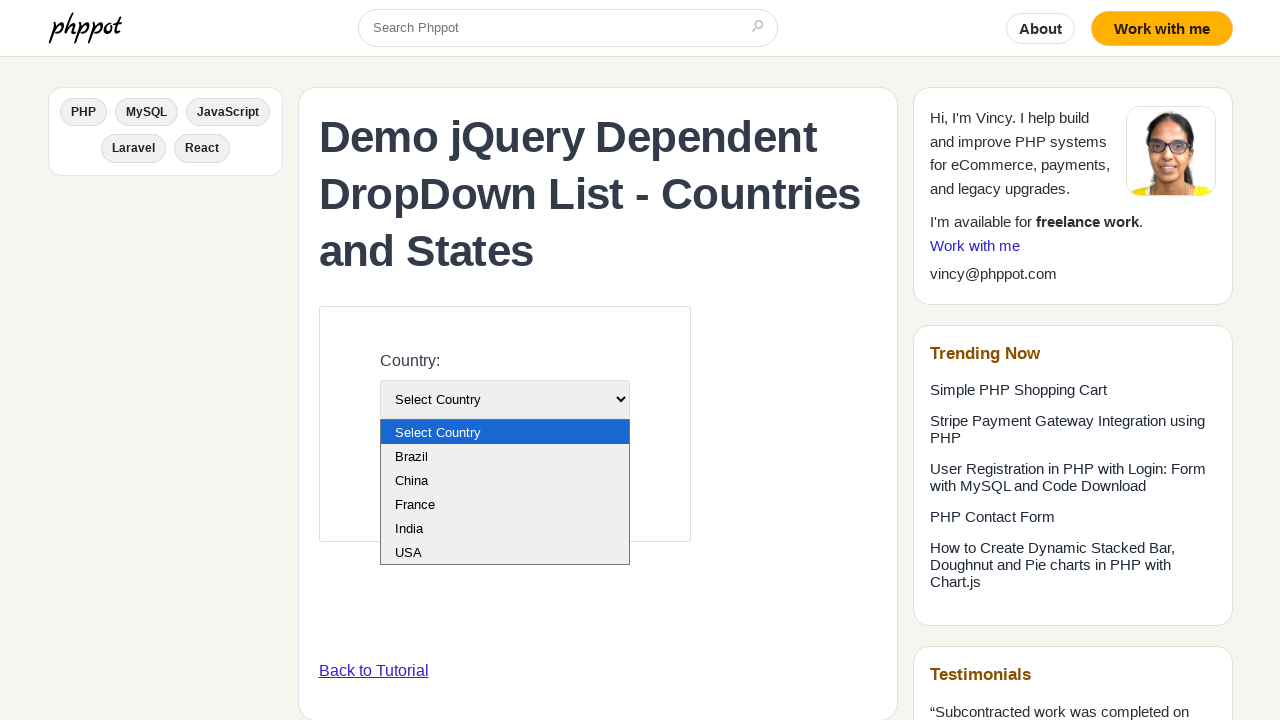

Selected France from the country dropdown on select#country-list
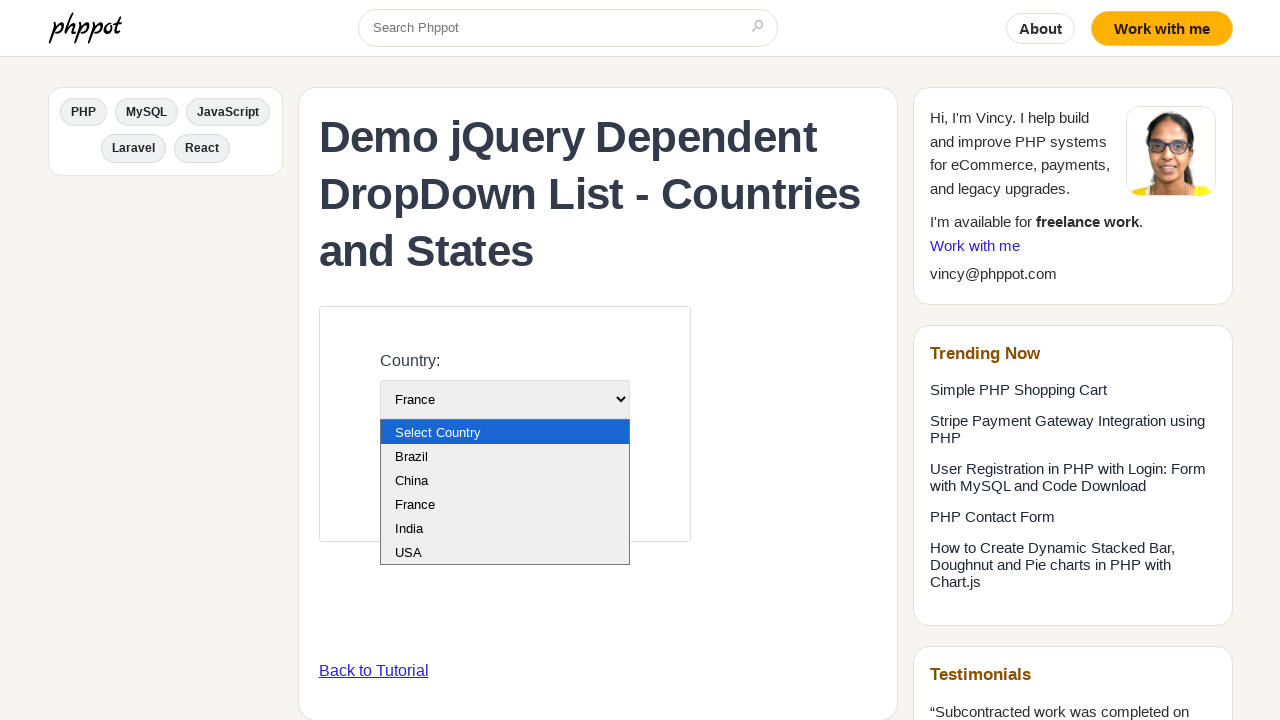

Waited for state dropdown to be populated via AJAX
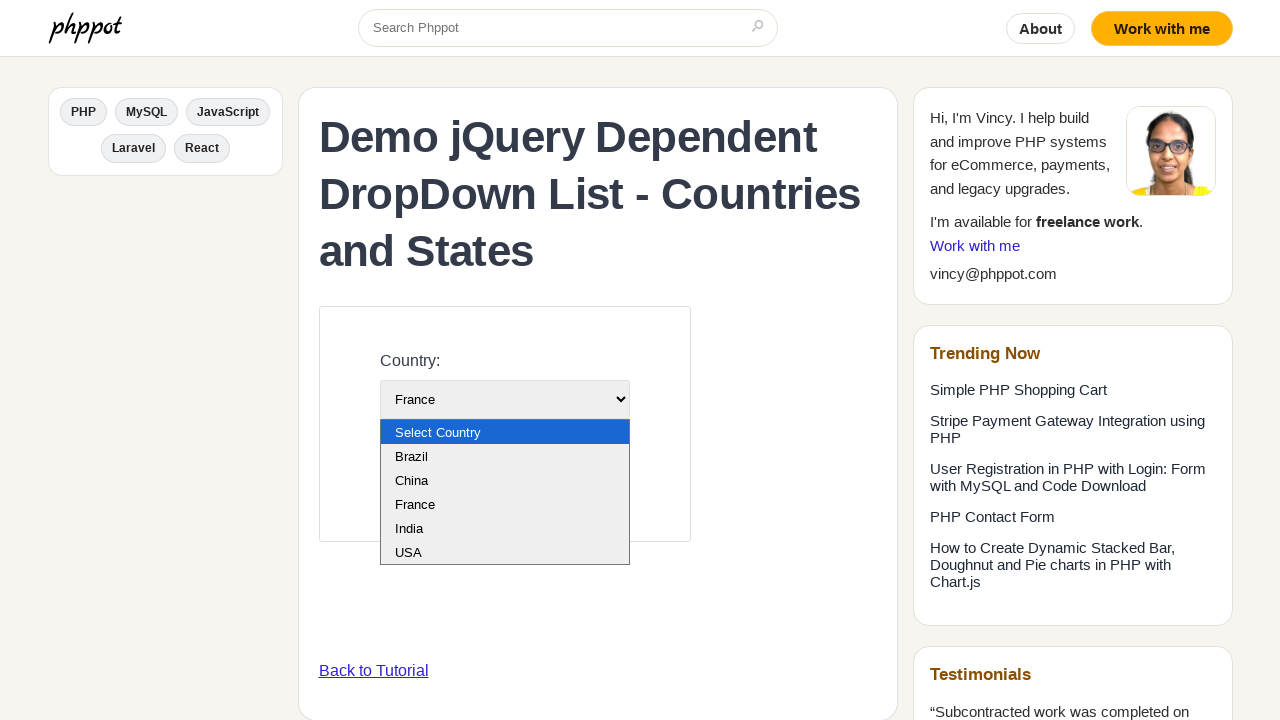

Clicked on the state dropdown at (504, 486) on select#state-list
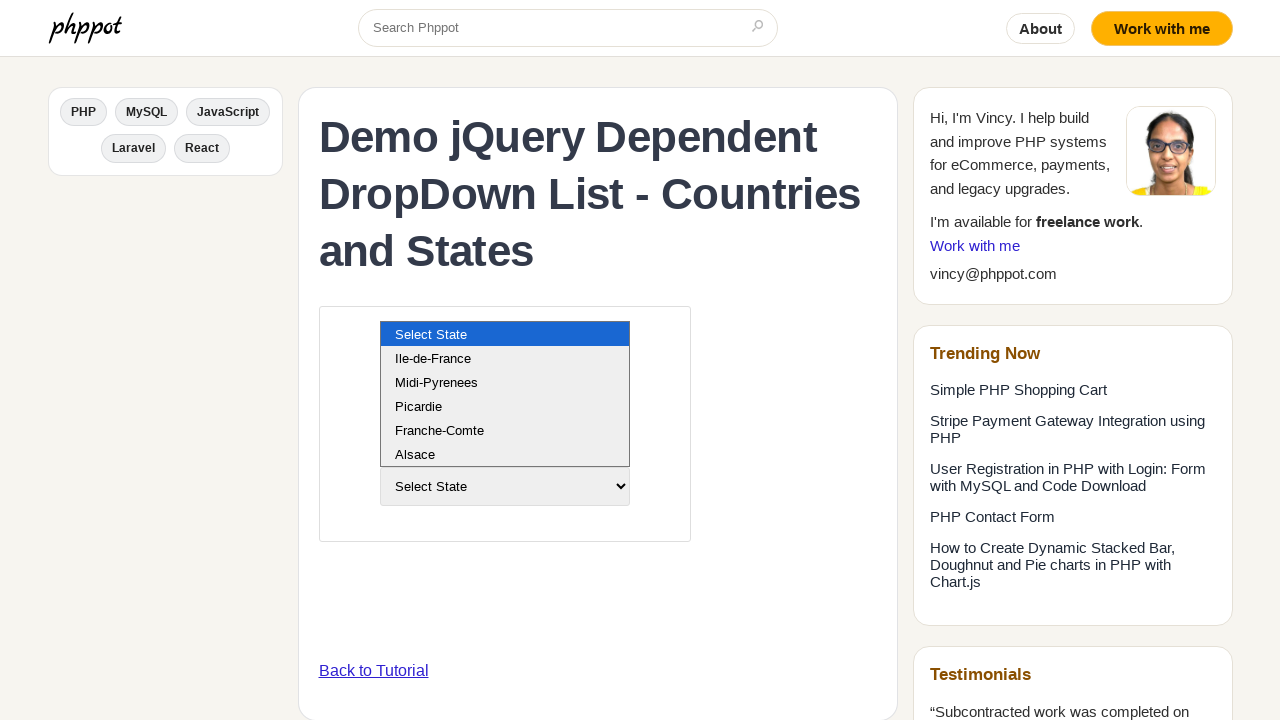

Selected first available state from the dynamically populated state dropdown on select#state-list
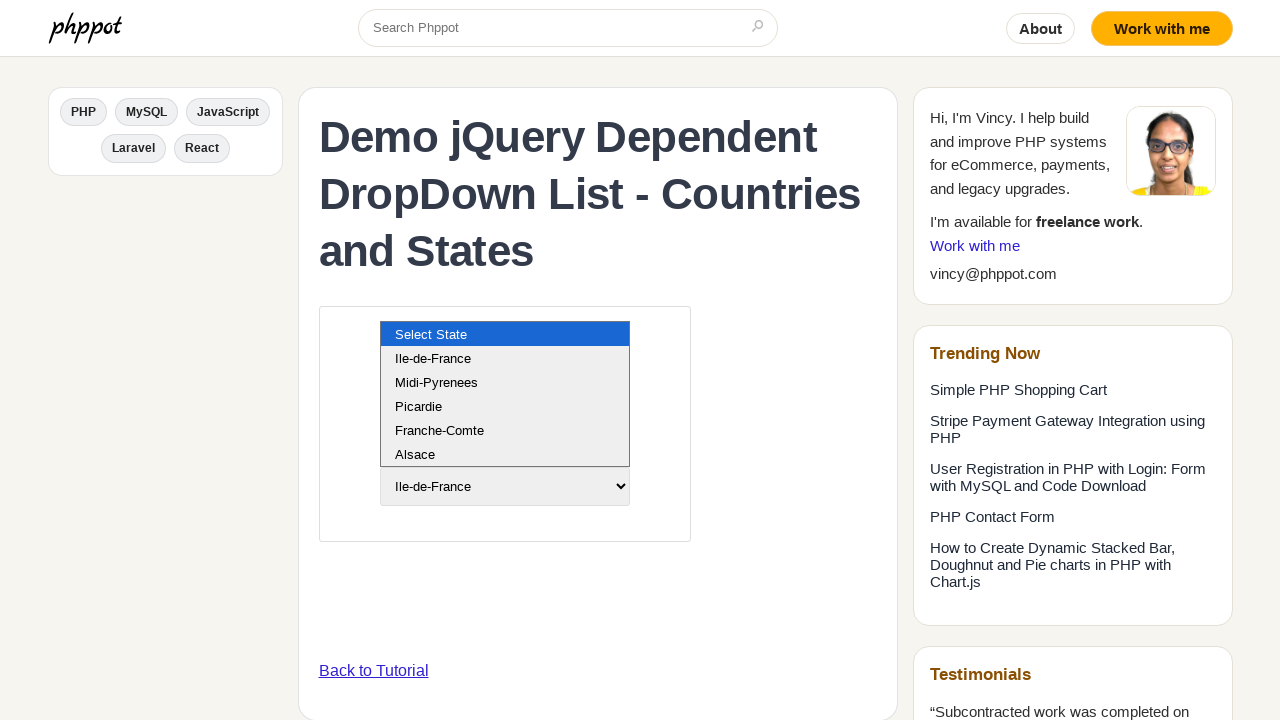

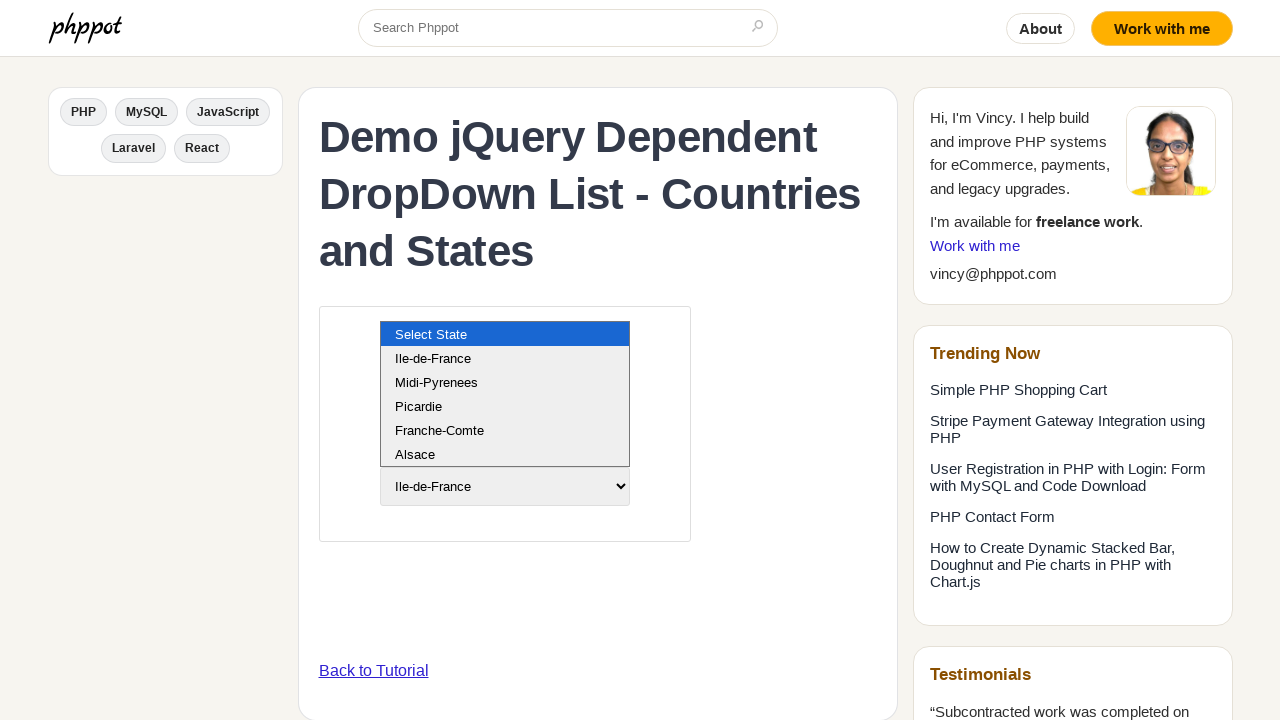